Waits for a price to drop to $100, clicks the book button, then solves a mathematical problem and submits the answer

Starting URL: http://suninjuly.github.io/explicit_wait2.html

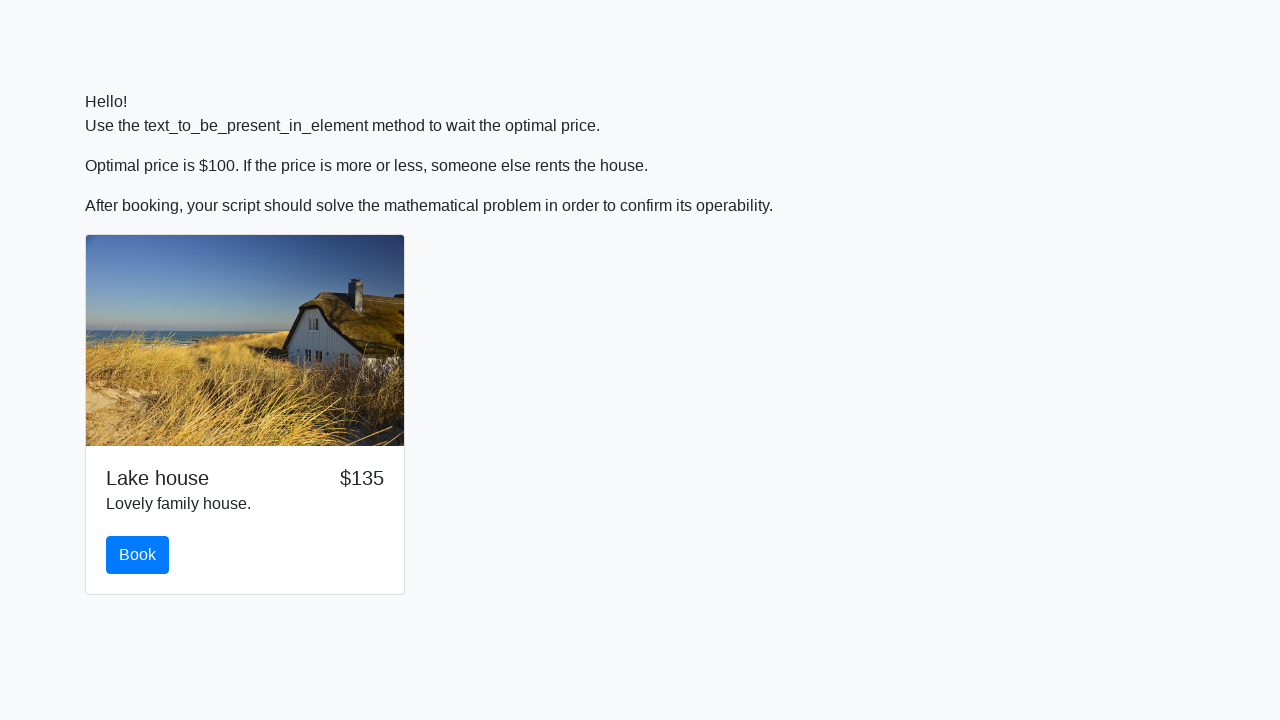

Waited for price to drop to $100
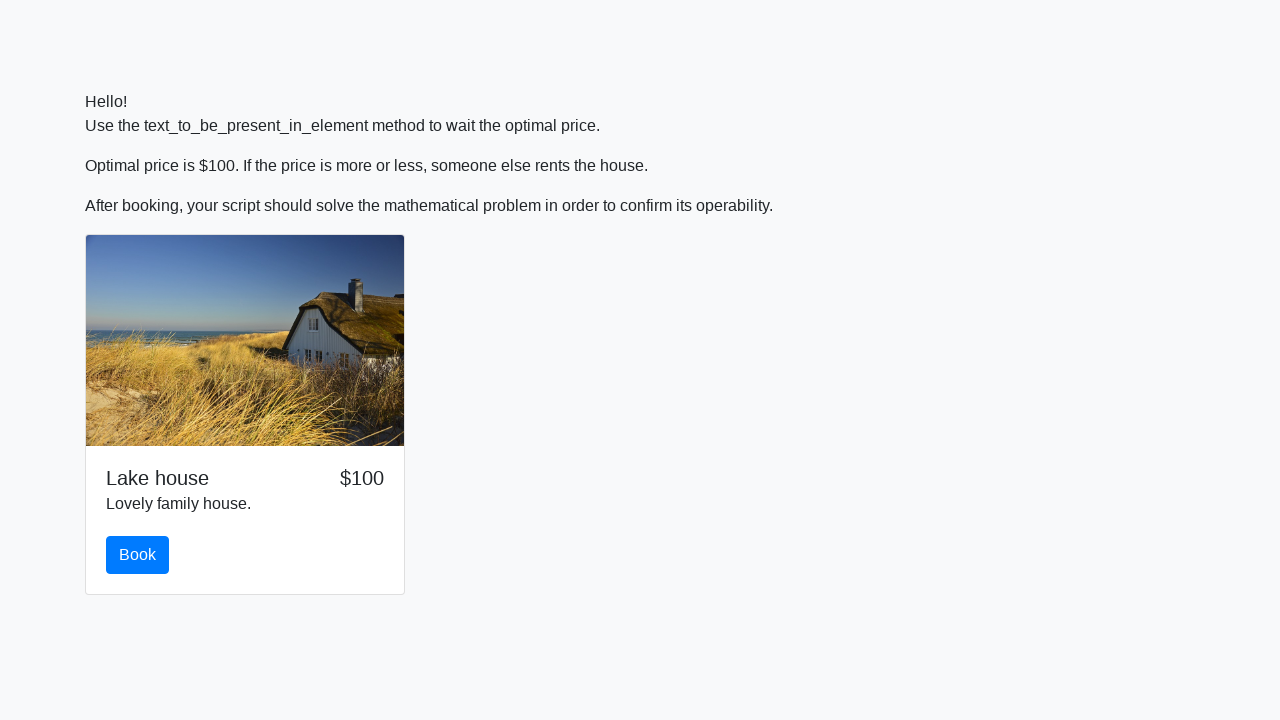

Clicked the book button at (138, 555) on #book
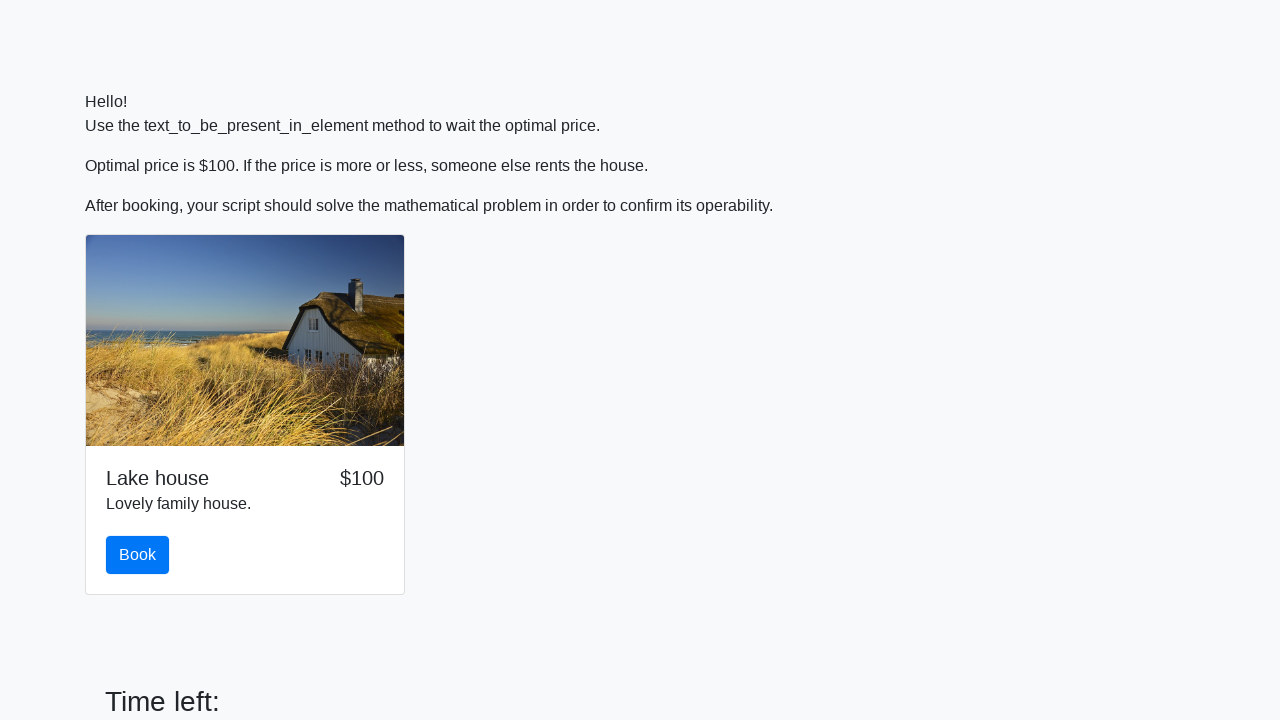

Scrolled to submit button
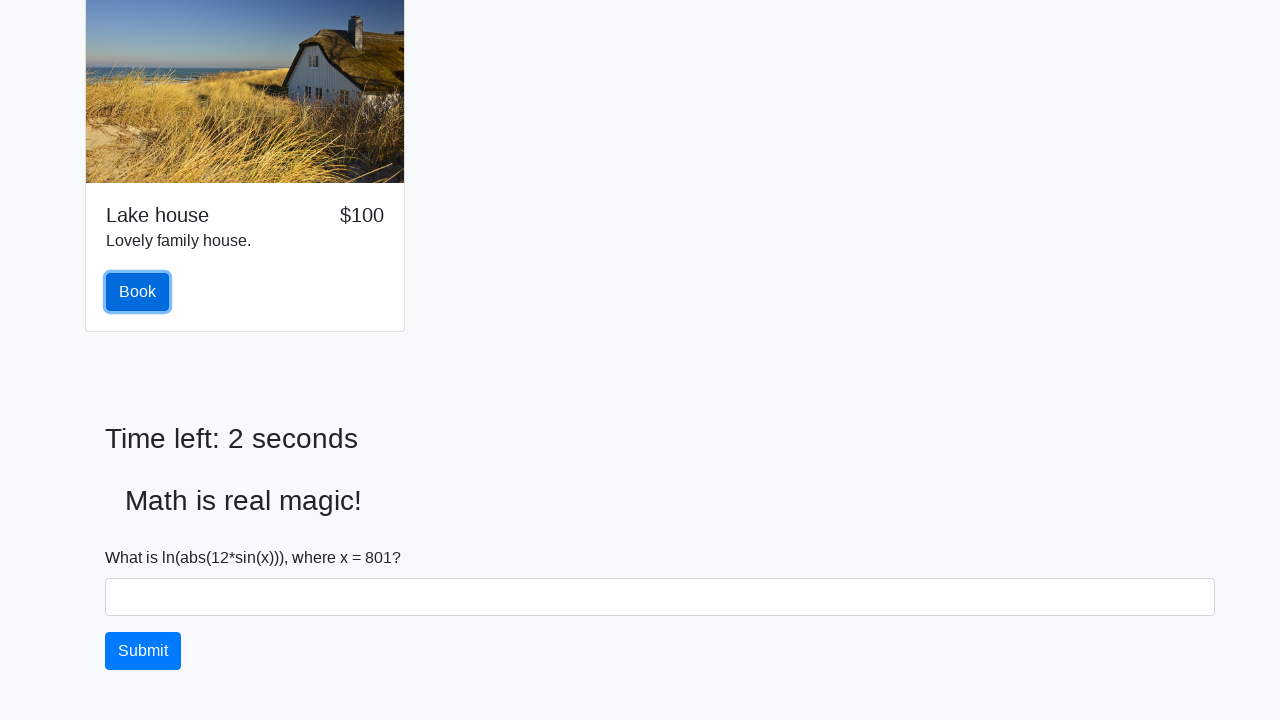

Retrieved input value: 801
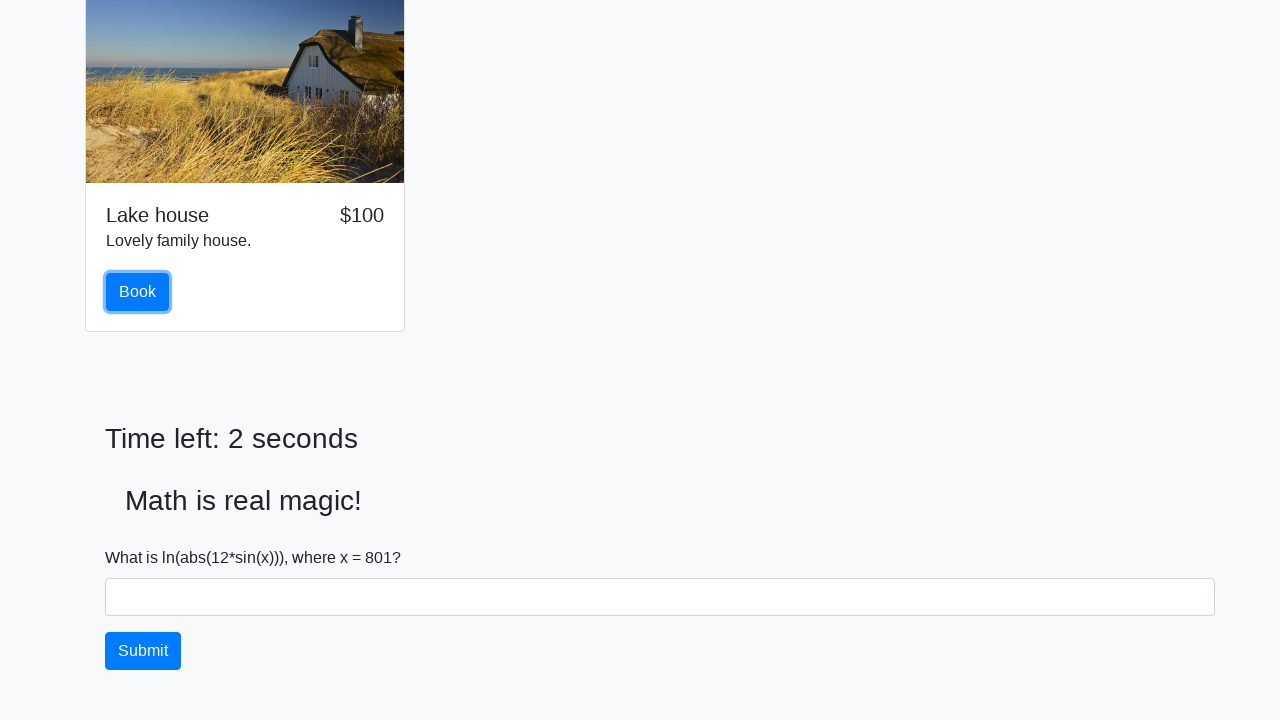

Calculated answer: 0.23990685801331782
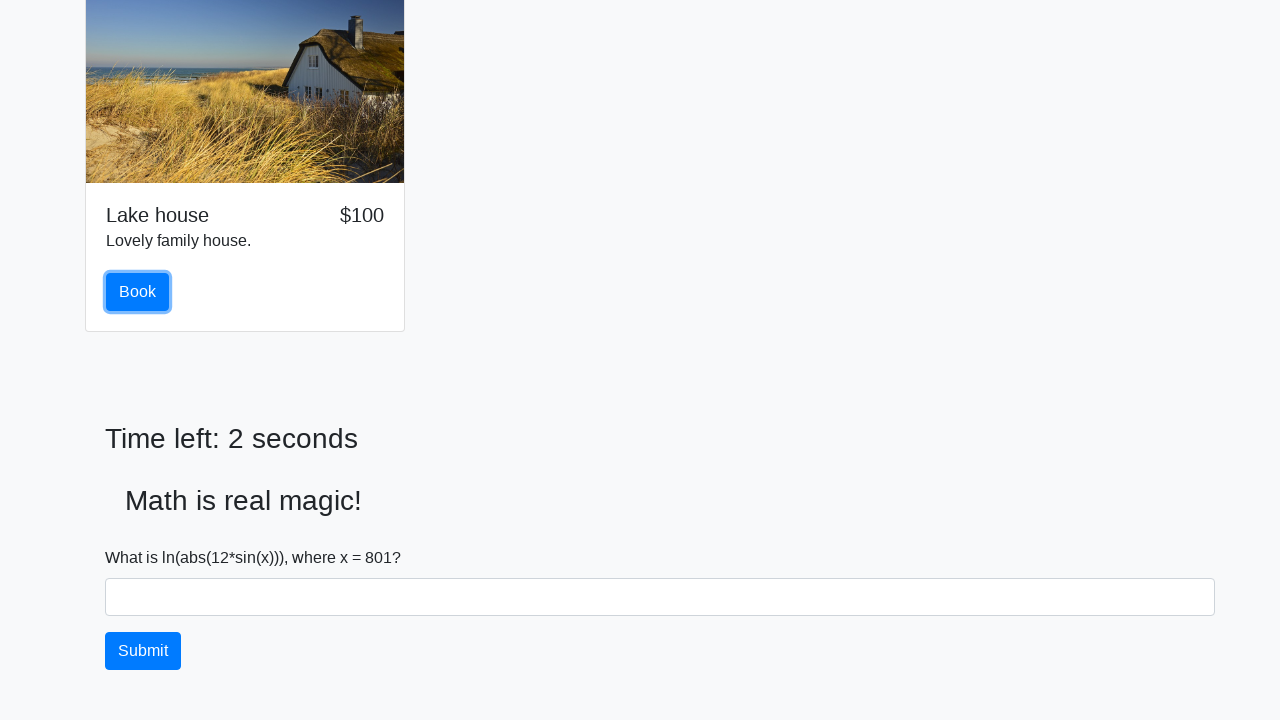

Filled answer field with calculated value on #answer
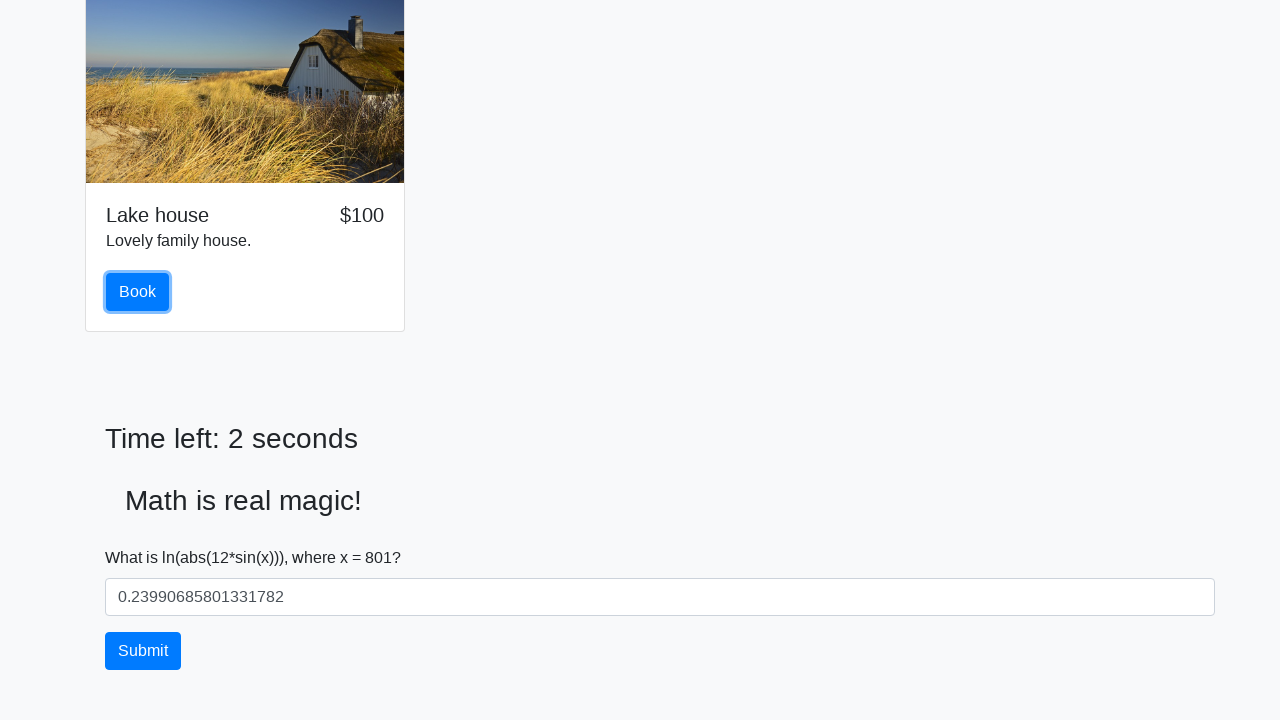

Clicked solve button to submit form at (143, 651) on #solve
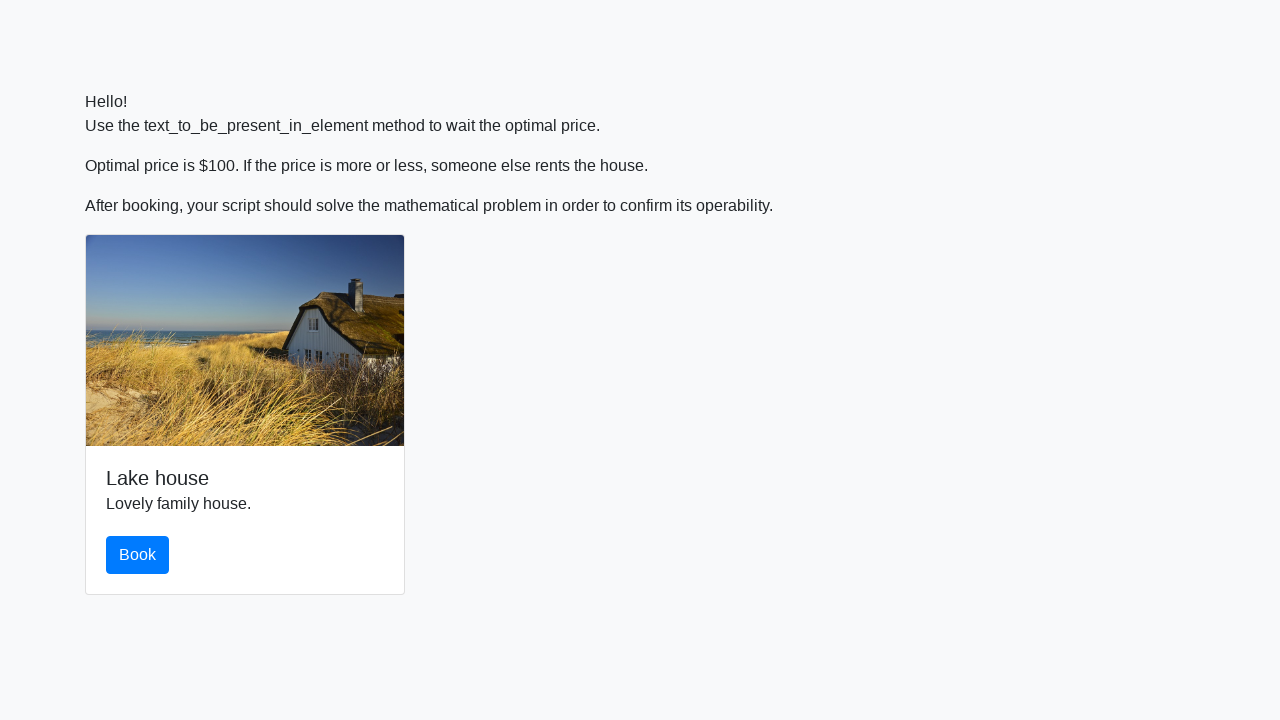

Waited for alert to appear
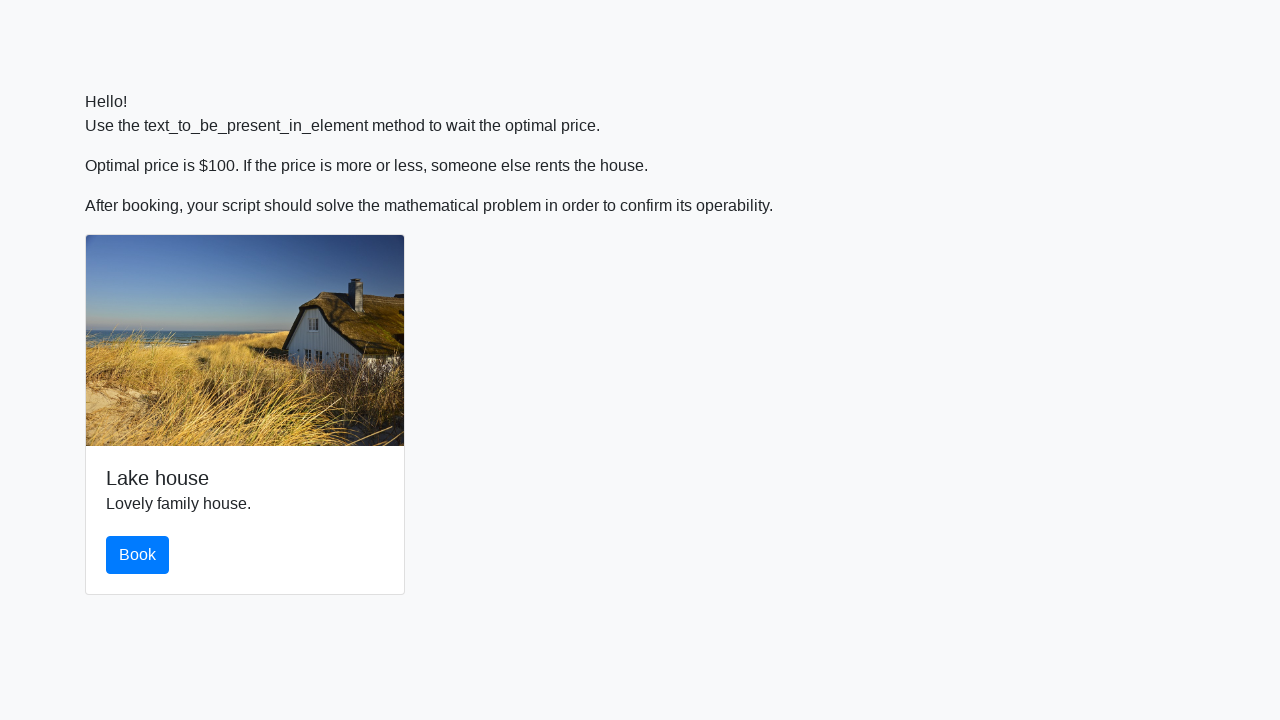

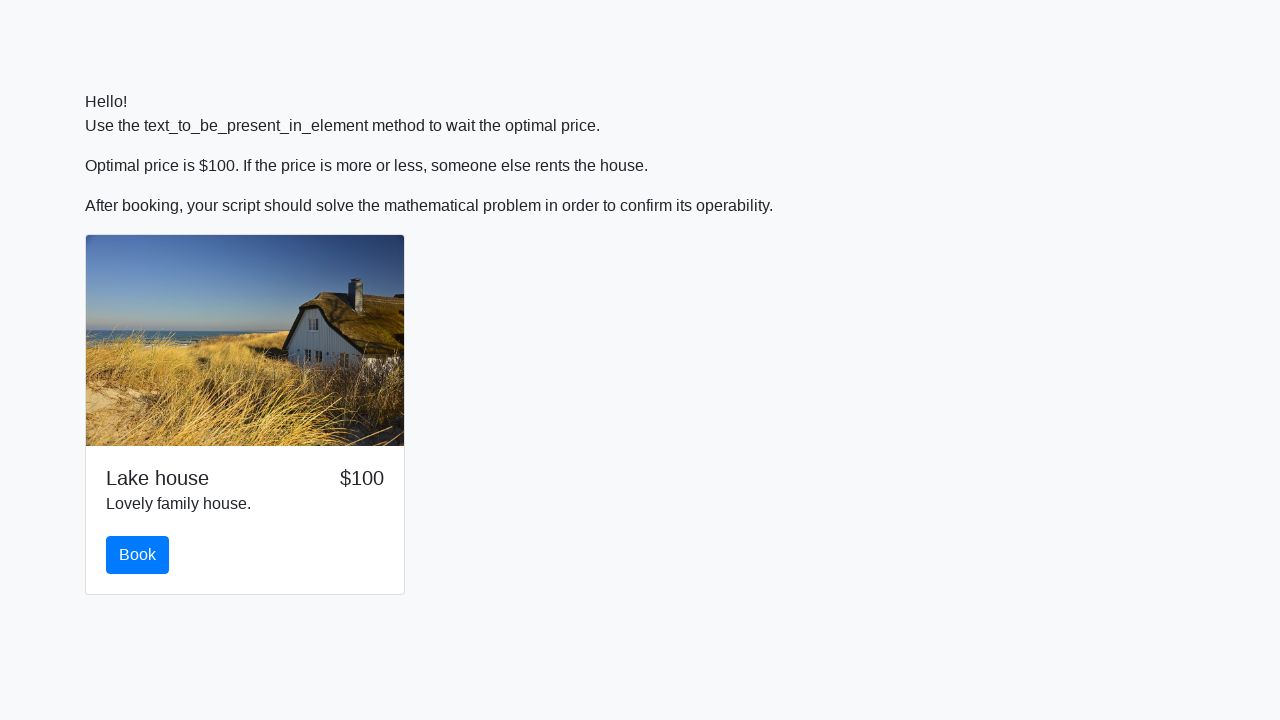